Tests form interaction on a practice automation page by filling a name field and clicking a confirm button to trigger and accept a JavaScript alert dialog

Starting URL: https://rahulshettyacademy.com/AutomationPractice/

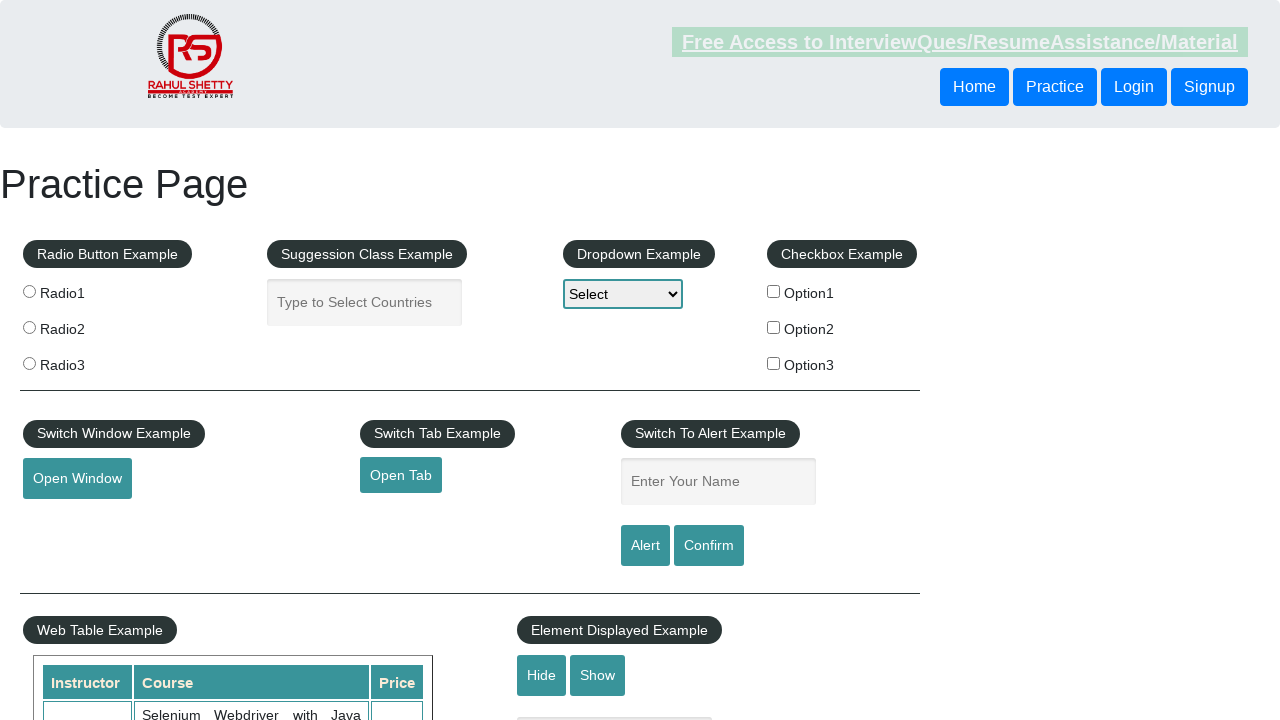

Filled name field with 'Bekmyrza' on #name
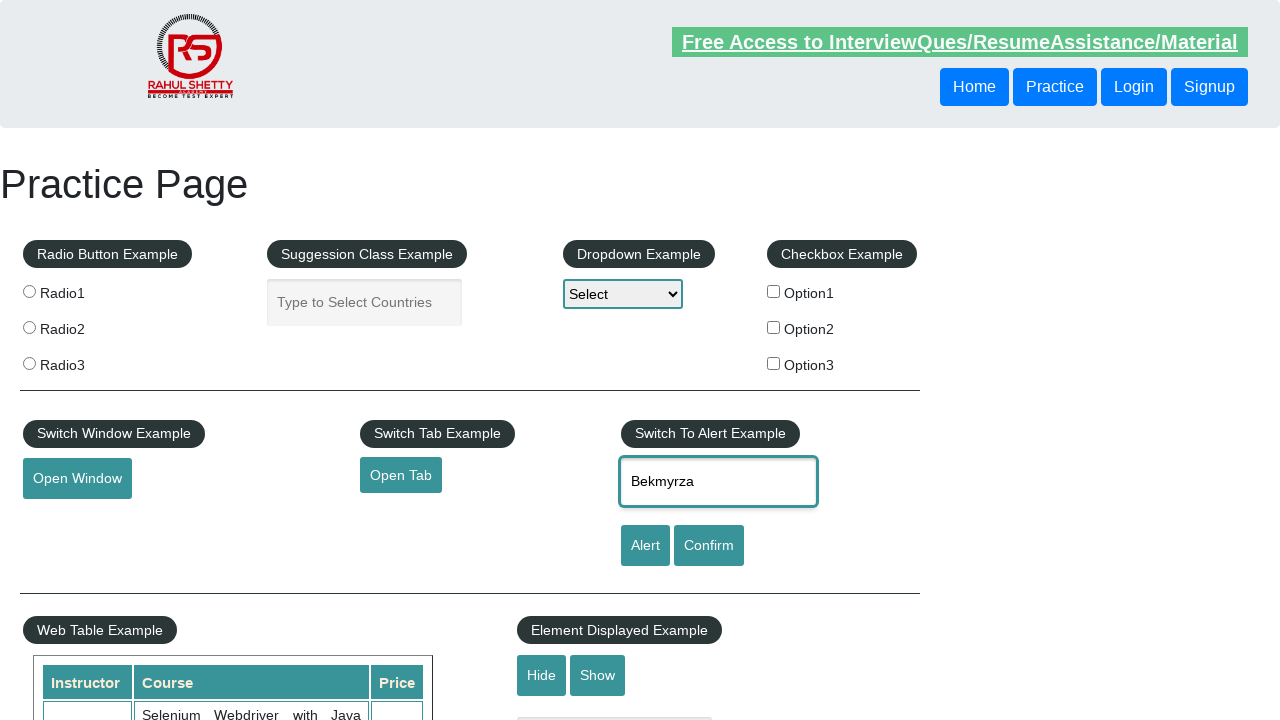

Set up dialog handler to accept confirmation dialogs
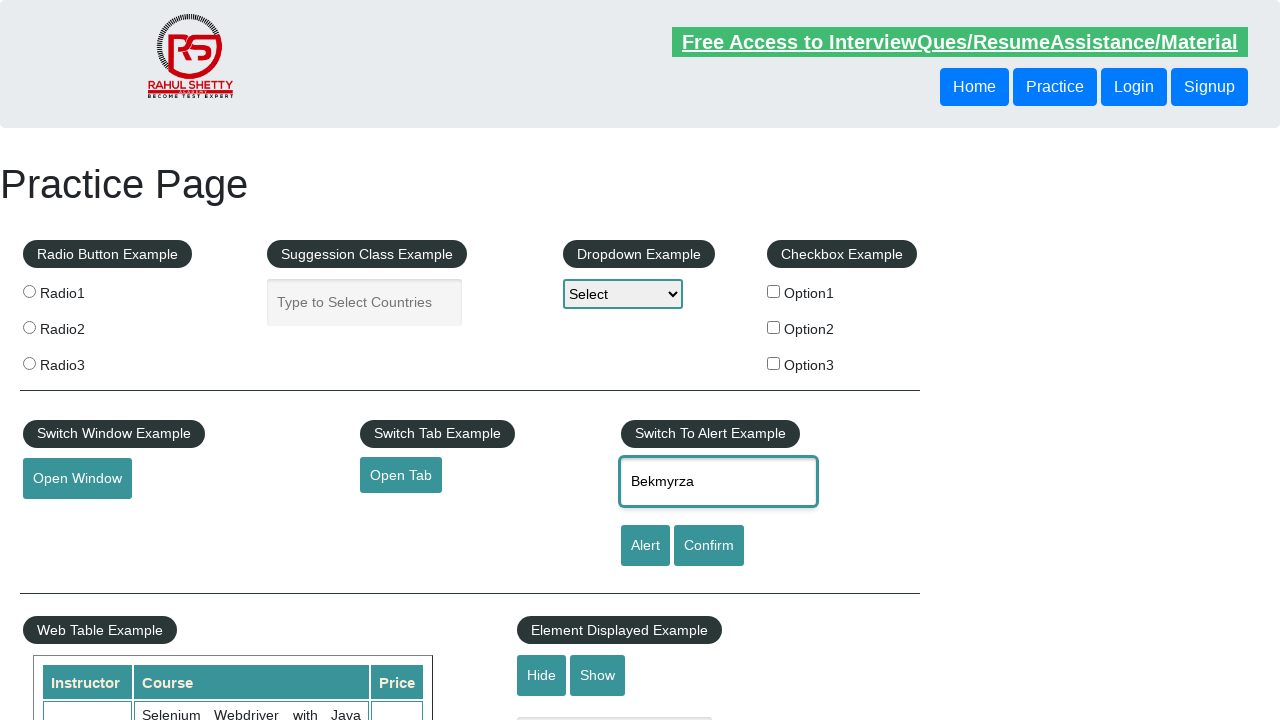

Clicked confirm button to trigger JavaScript alert dialog at (709, 546) on #confirmbtn
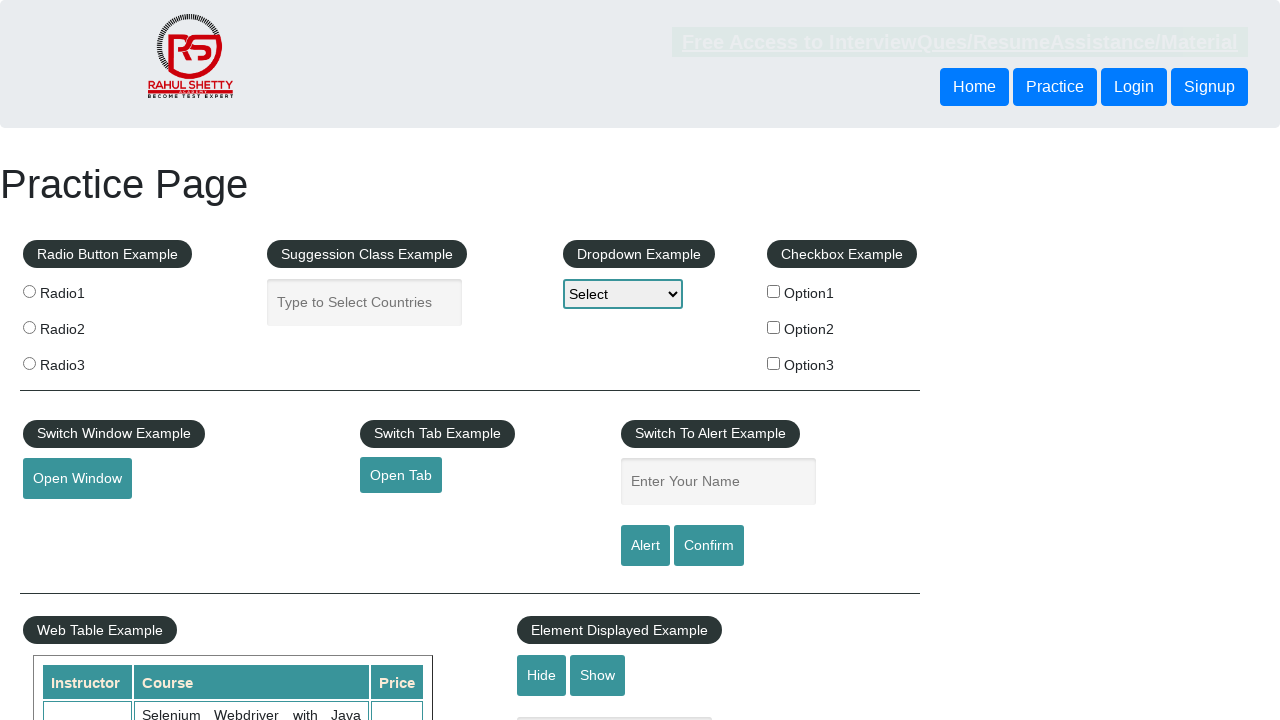

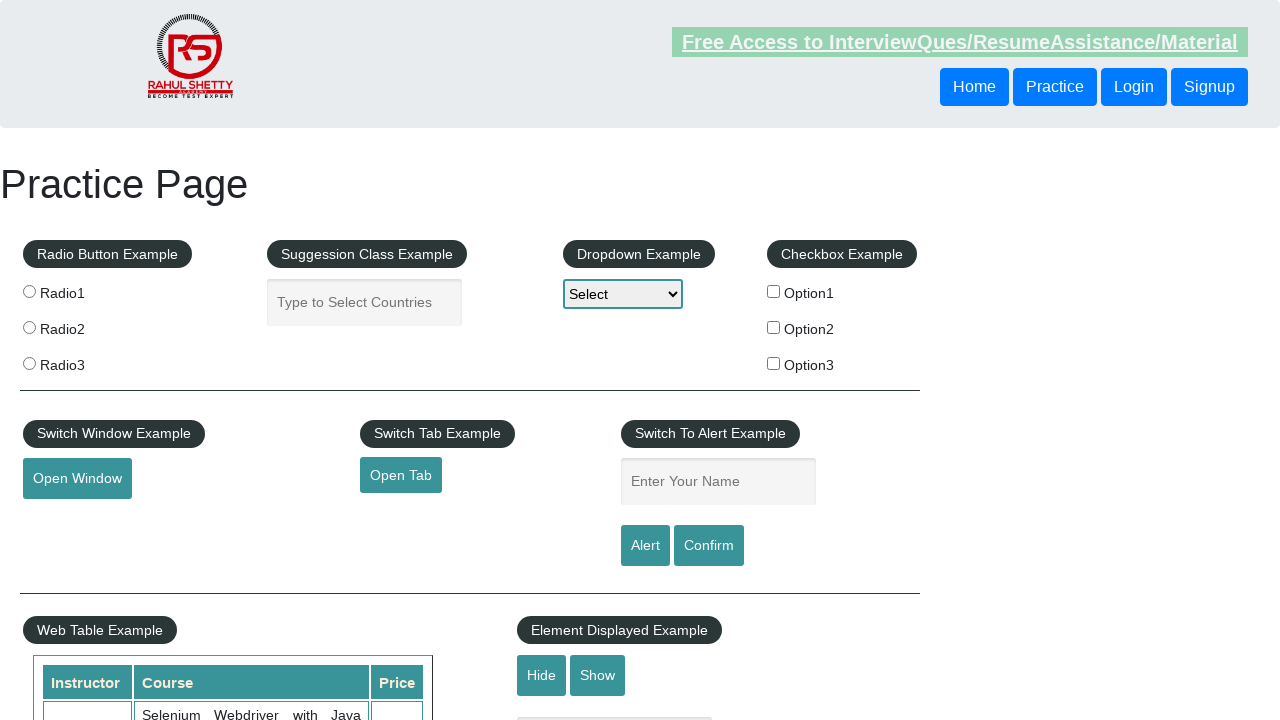